Tests JavaScript alert handling by clicking a button that triggers an alert dialog, then accepting the alert.

Starting URL: https://demoqa.com/alerts

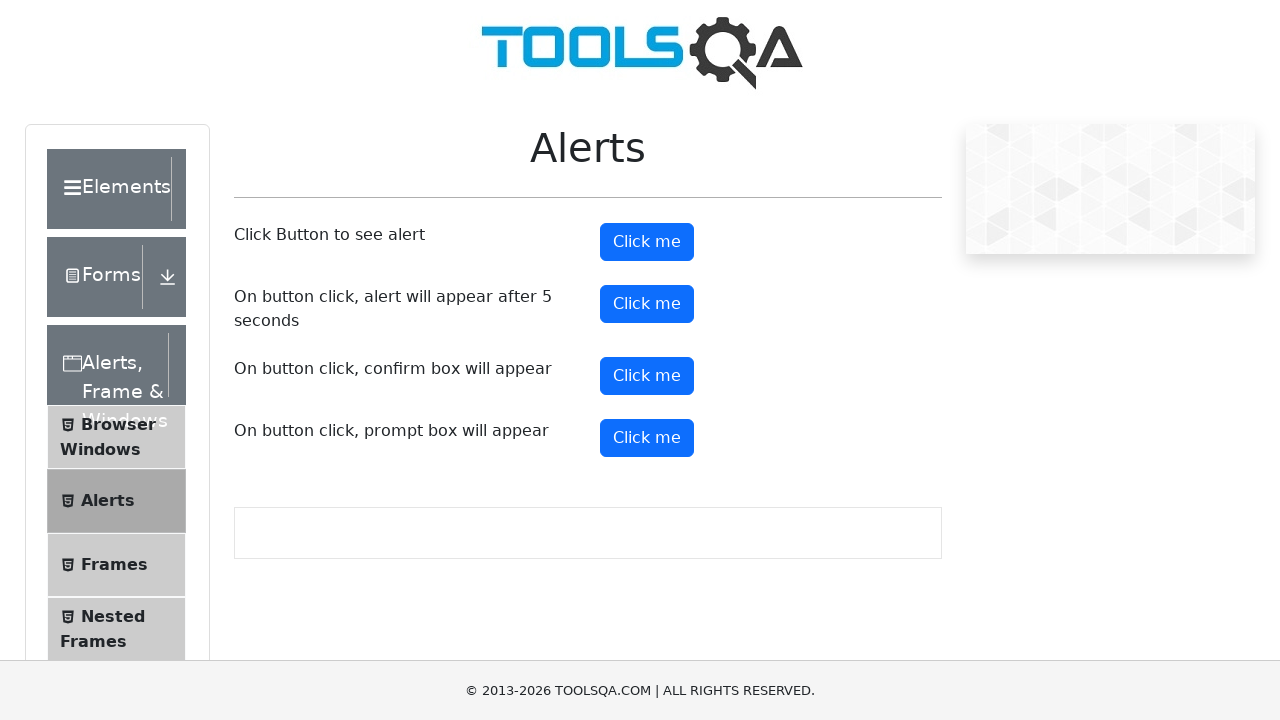

Clicked on Alerts menu item at (108, 501) on xpath=//span[text()='Alerts']
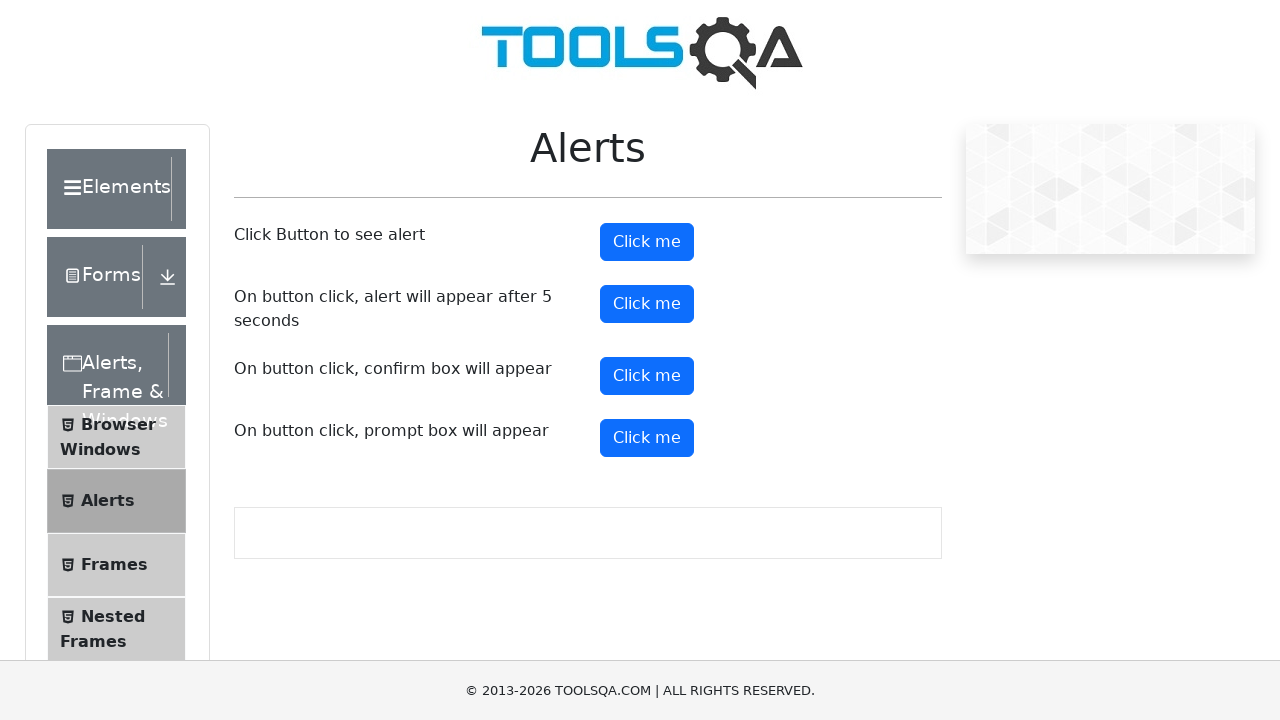

Clicked second 'Click me' button to trigger timed alert at (647, 304) on (//button[text()='Click me'])[2]
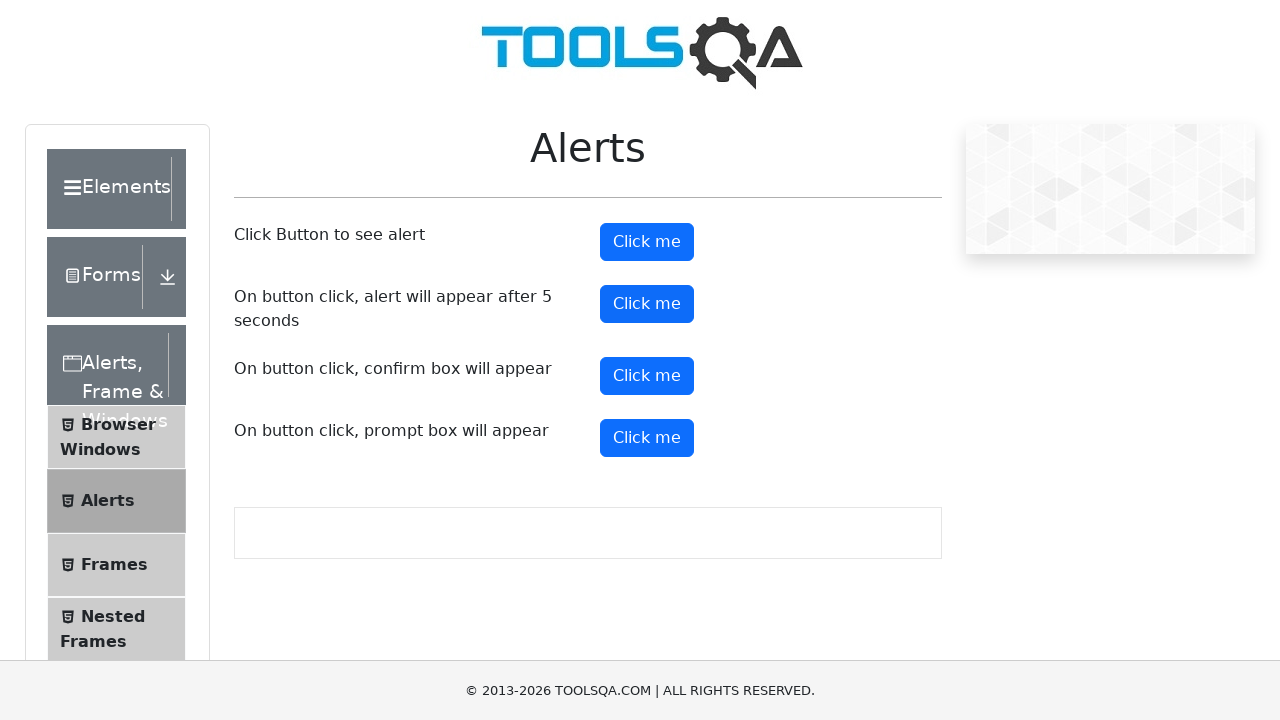

Set up dialog handler to accept alerts
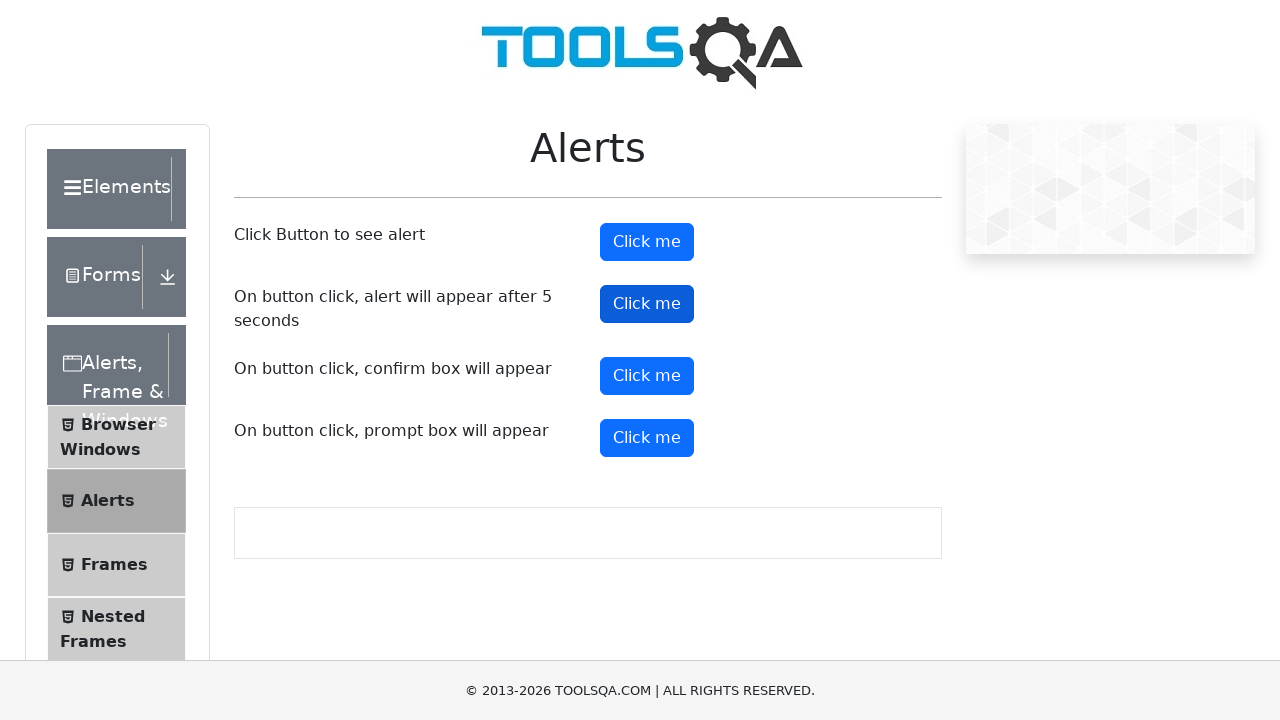

Re-clicked second 'Click me' button with alert handler active at (647, 304) on (//button[text()='Click me'])[2]
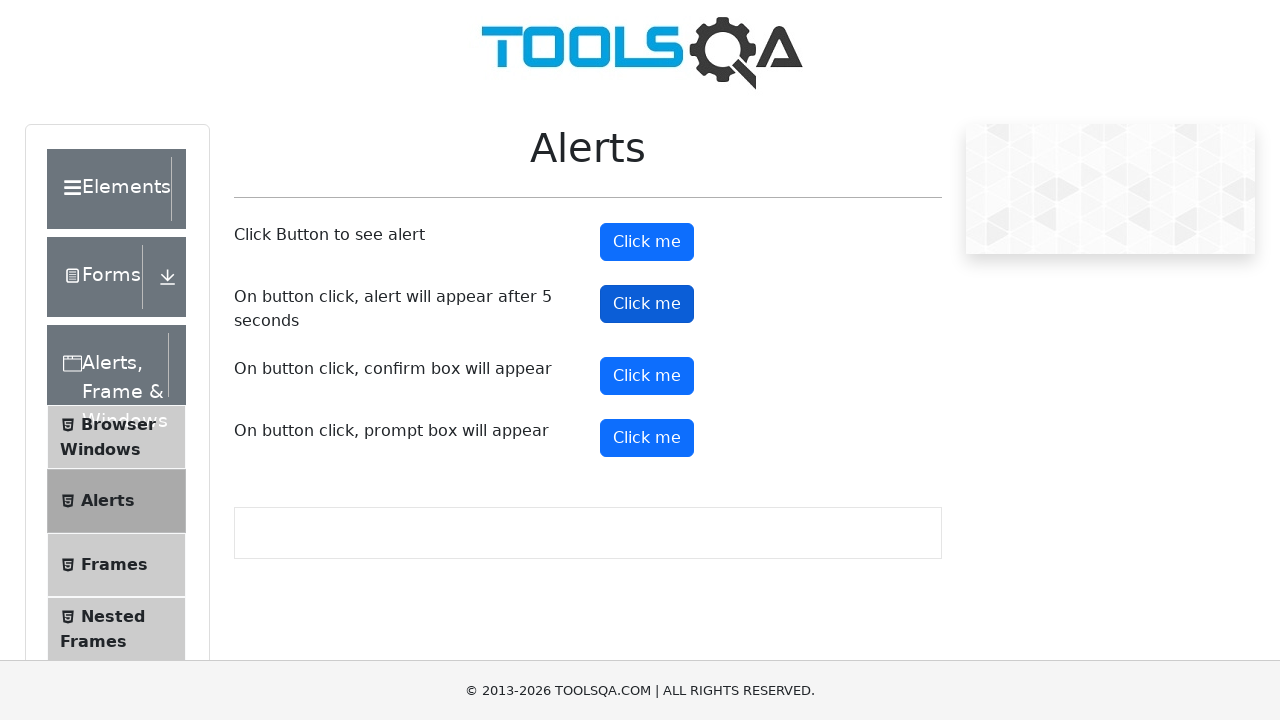

Waited for alert to be processed and any resulting changes to complete
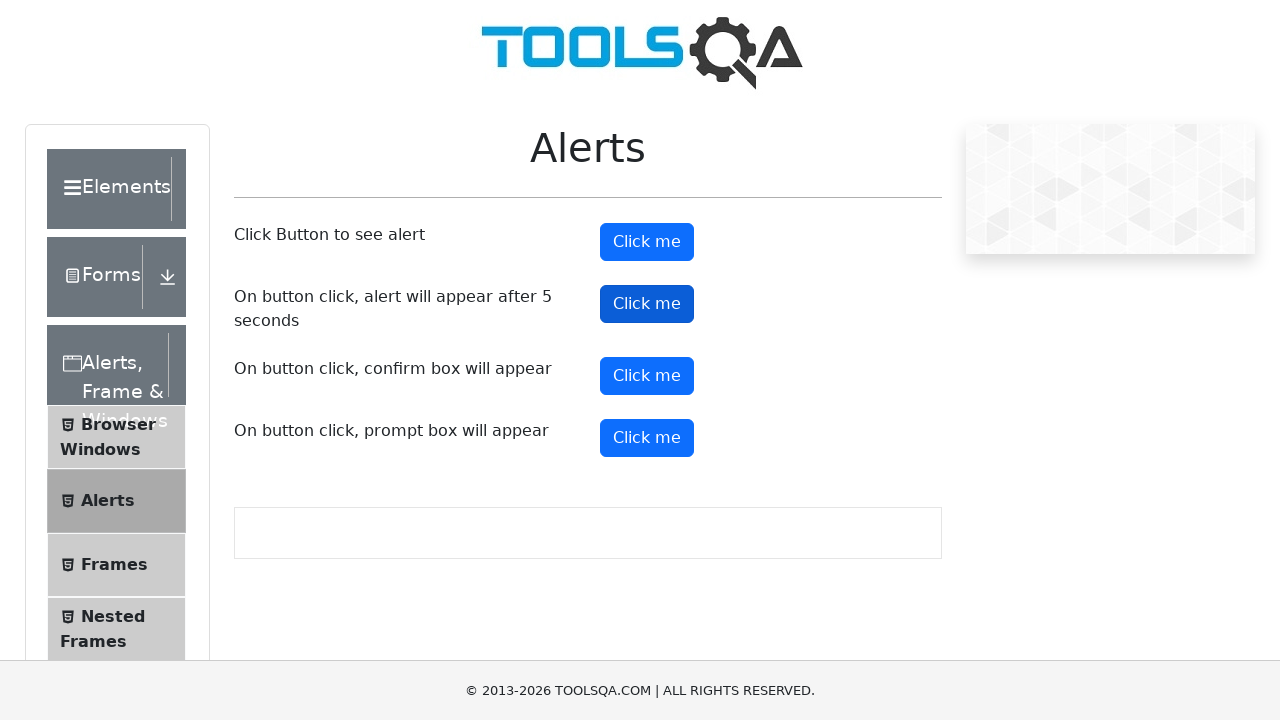

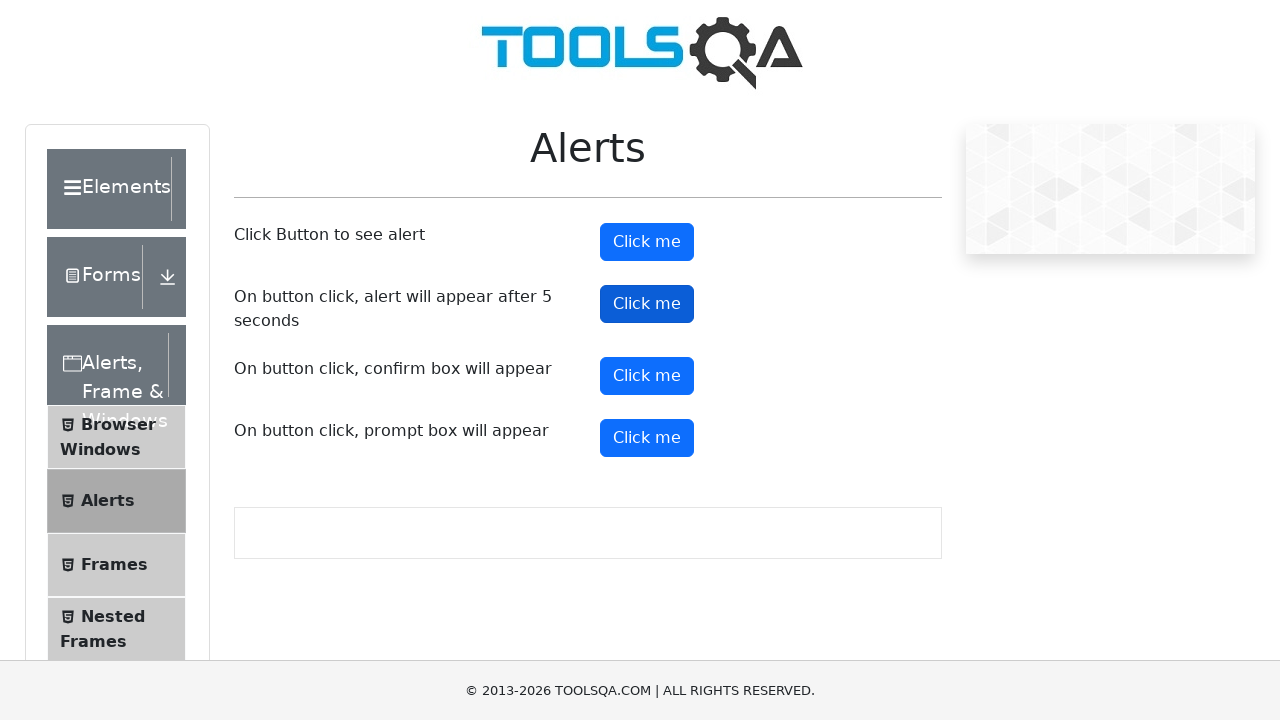